Tests that the back button works correctly when navigating between filter views

Starting URL: https://demo.playwright.dev/todomvc

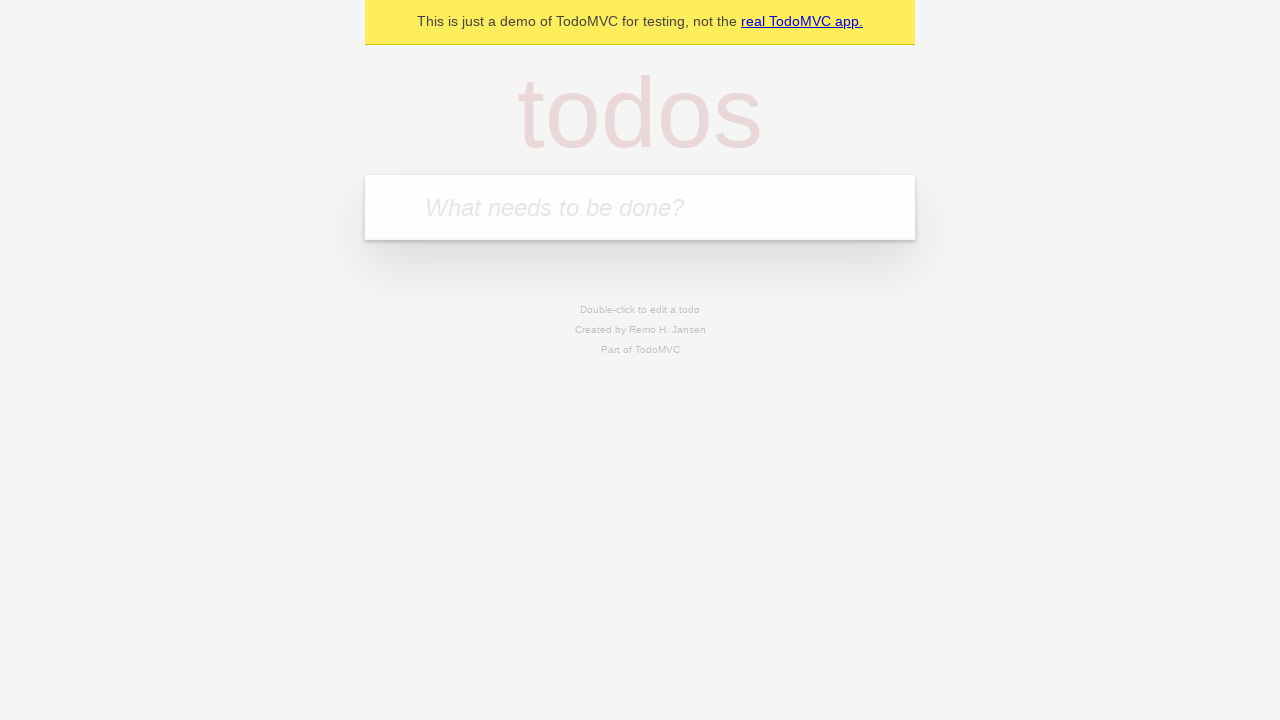

Filled todo input with 'buy some cheese' on internal:attr=[placeholder="What needs to be done?"i]
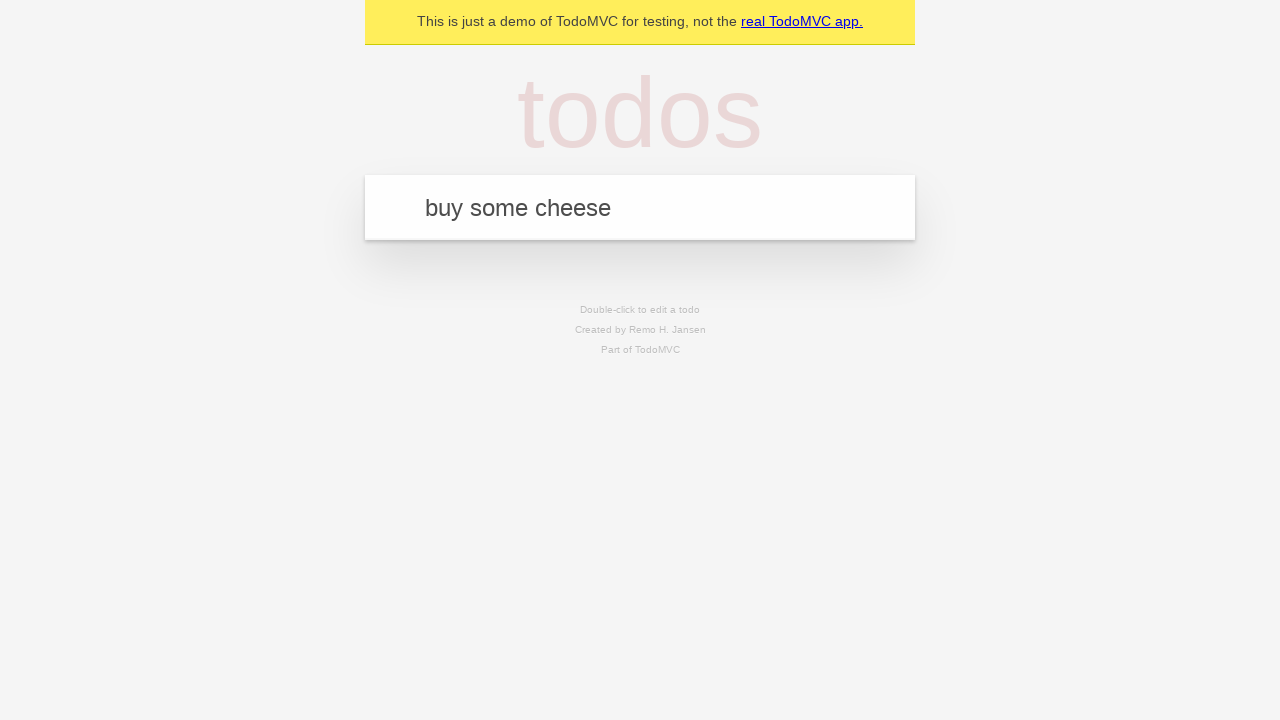

Pressed Enter to create todo 'buy some cheese' on internal:attr=[placeholder="What needs to be done?"i]
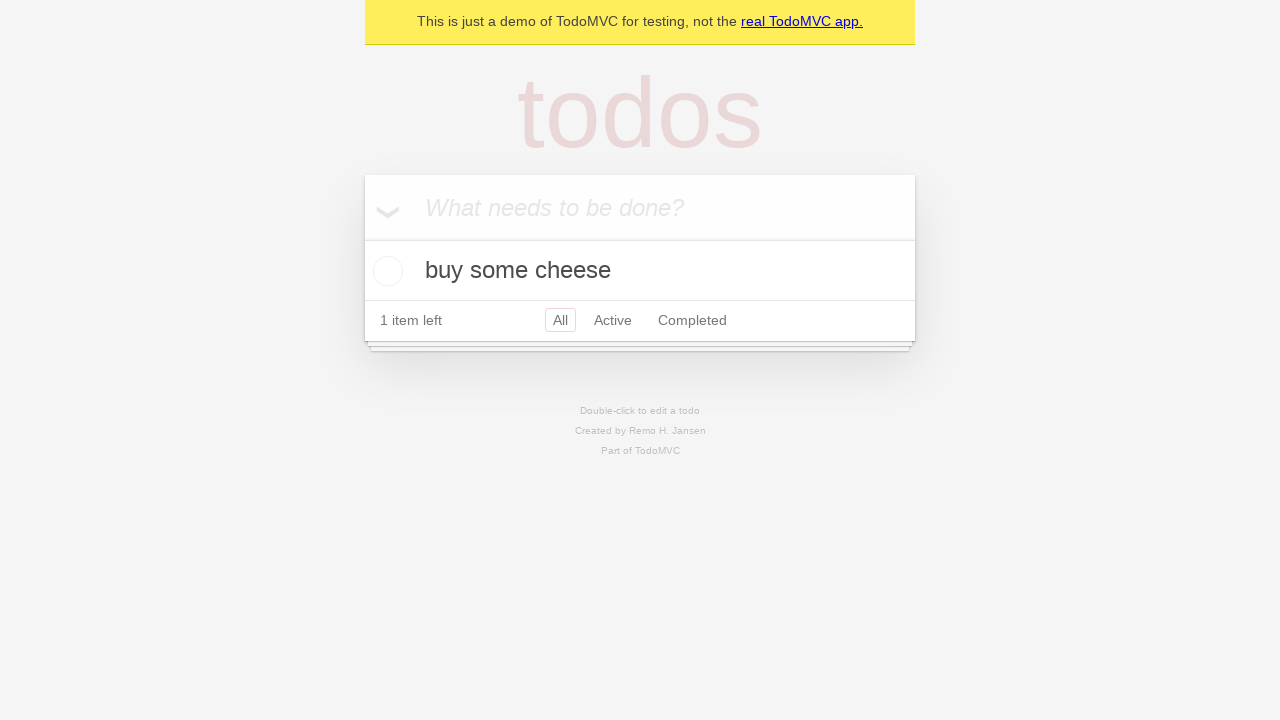

Filled todo input with 'feed the cat' on internal:attr=[placeholder="What needs to be done?"i]
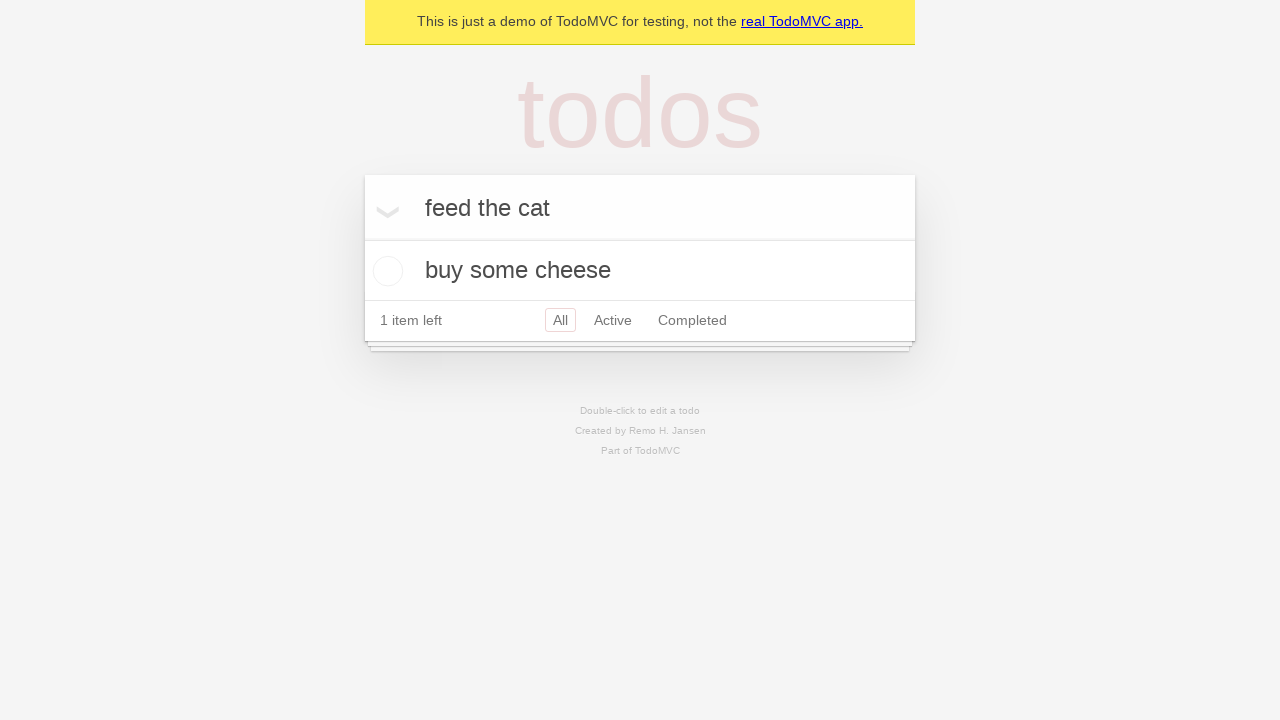

Pressed Enter to create todo 'feed the cat' on internal:attr=[placeholder="What needs to be done?"i]
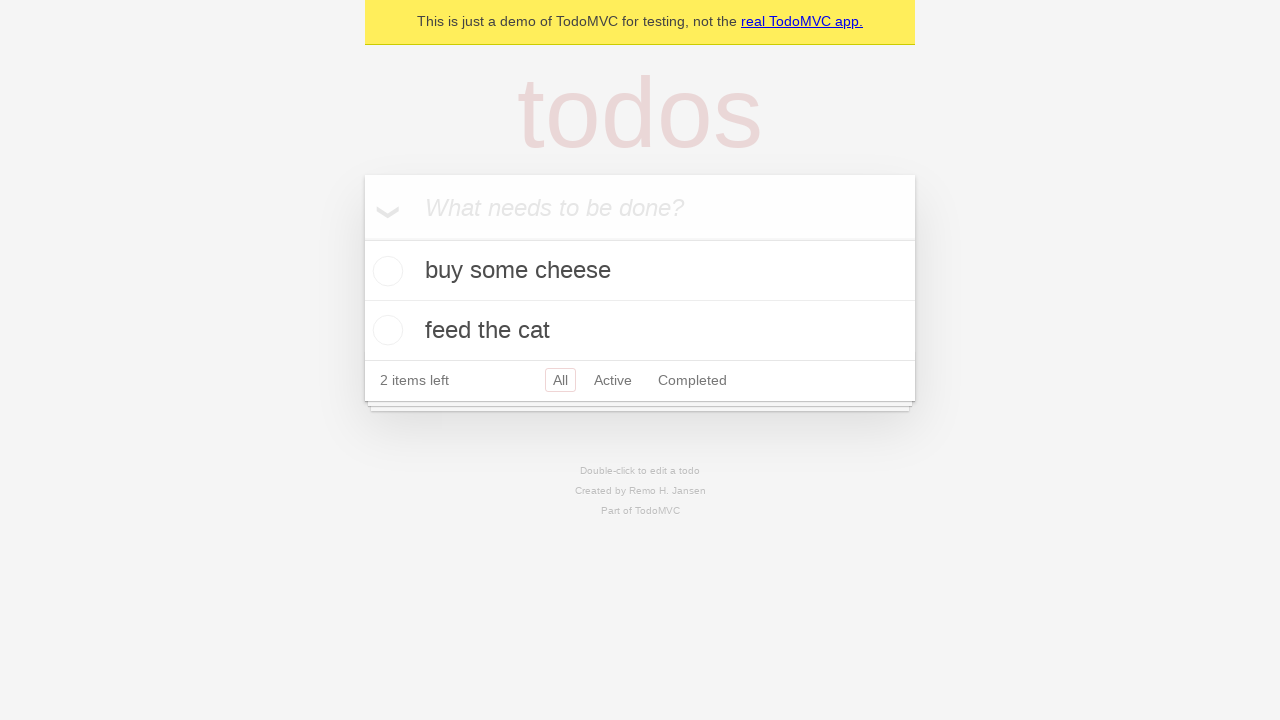

Filled todo input with 'book a doctors appointment' on internal:attr=[placeholder="What needs to be done?"i]
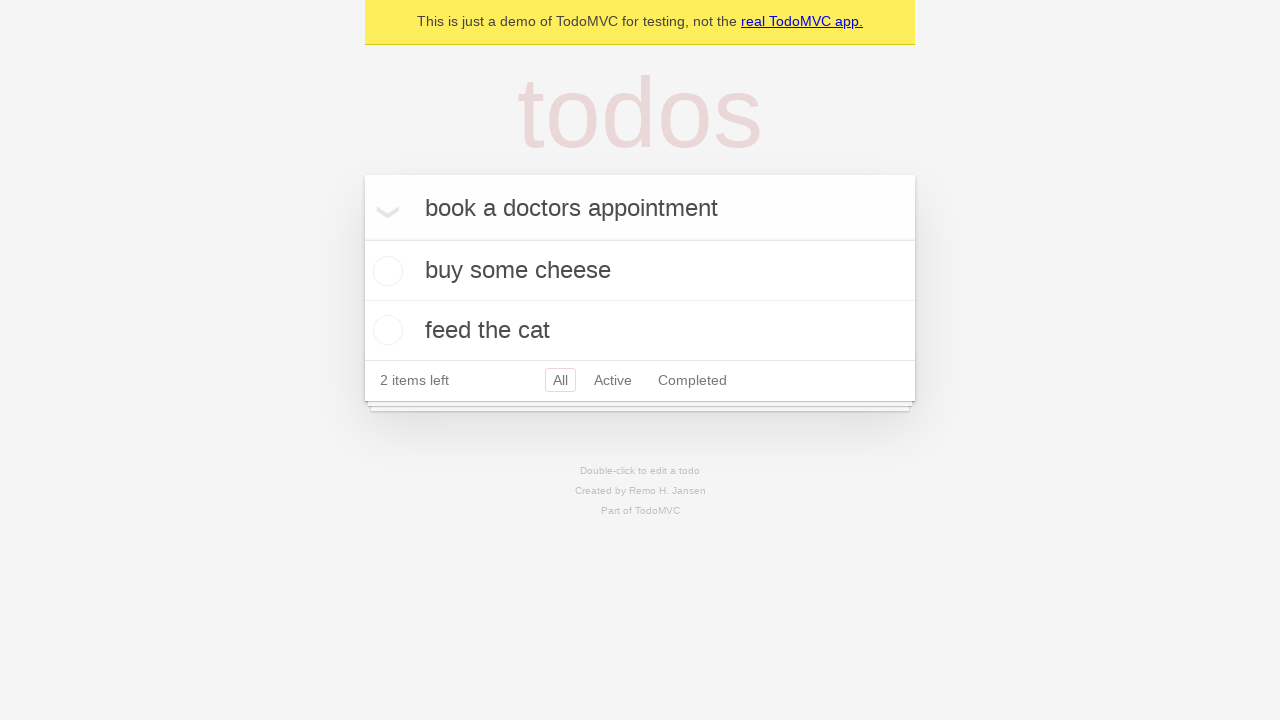

Pressed Enter to create todo 'book a doctors appointment' on internal:attr=[placeholder="What needs to be done?"i]
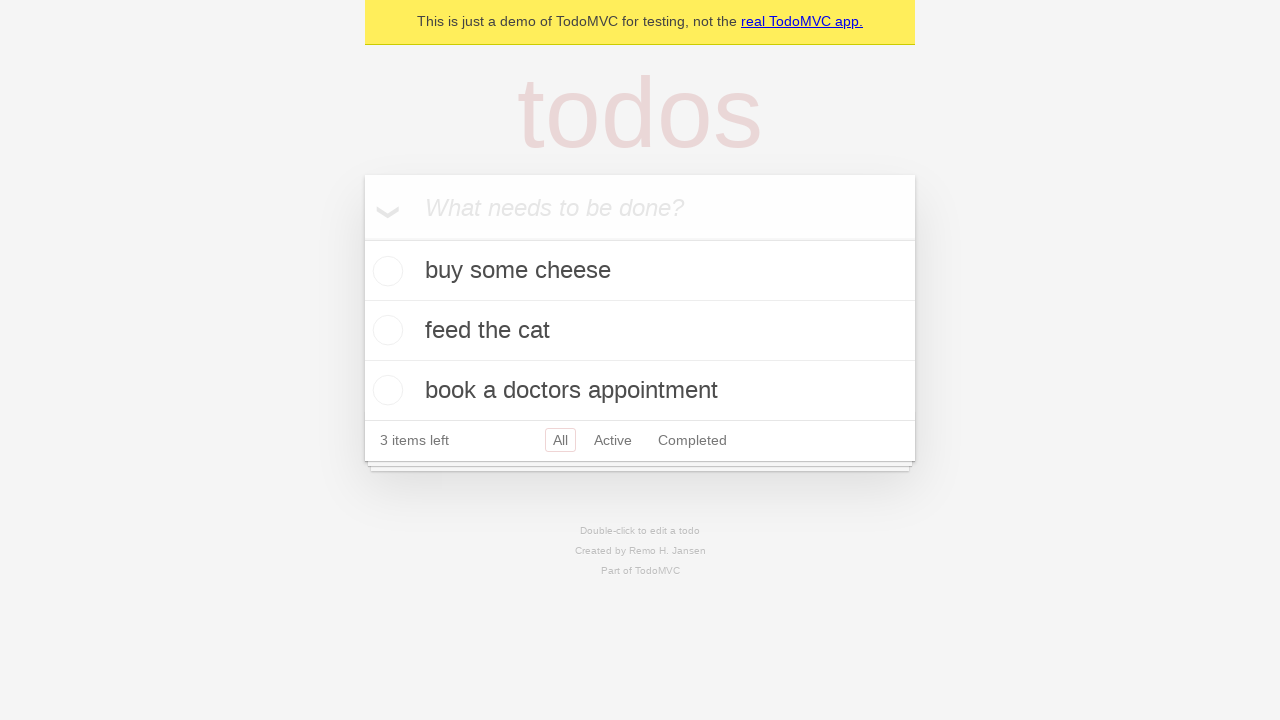

Checked the second todo item at (385, 330) on internal:testid=[data-testid="todo-item"s] >> nth=1 >> internal:role=checkbox
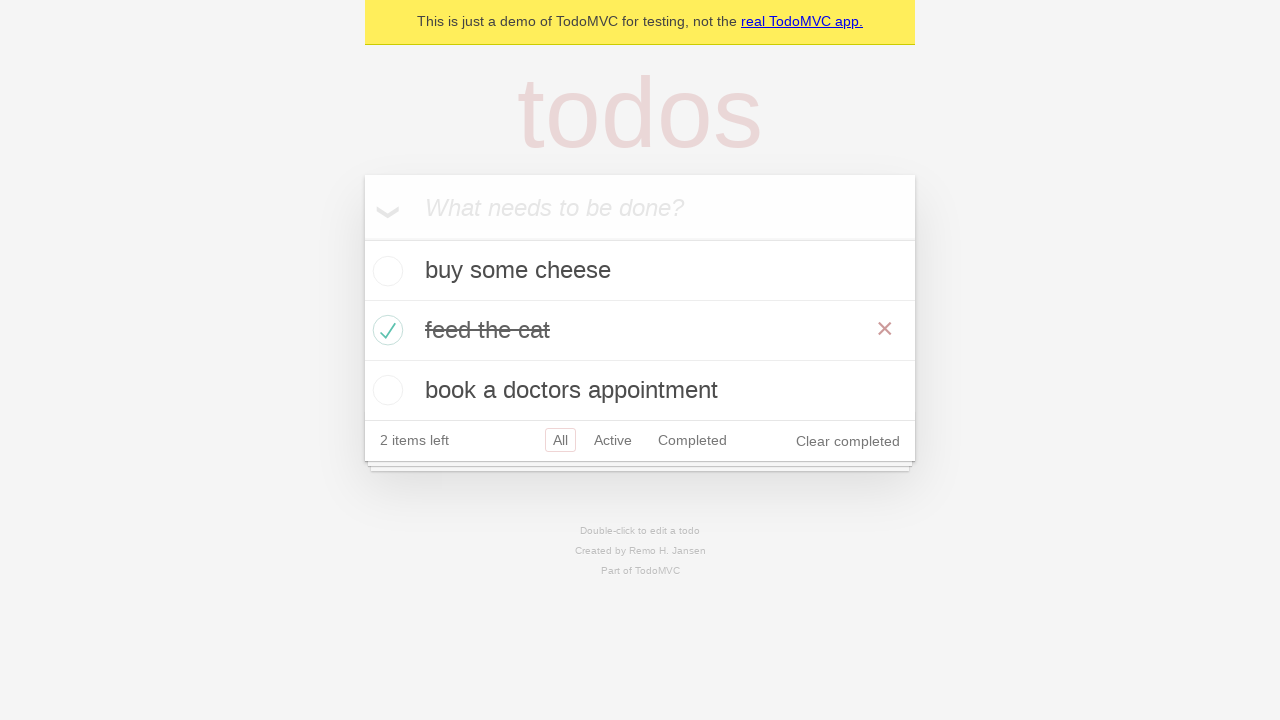

Clicked 'All' filter link at (560, 440) on internal:role=link[name="All"i]
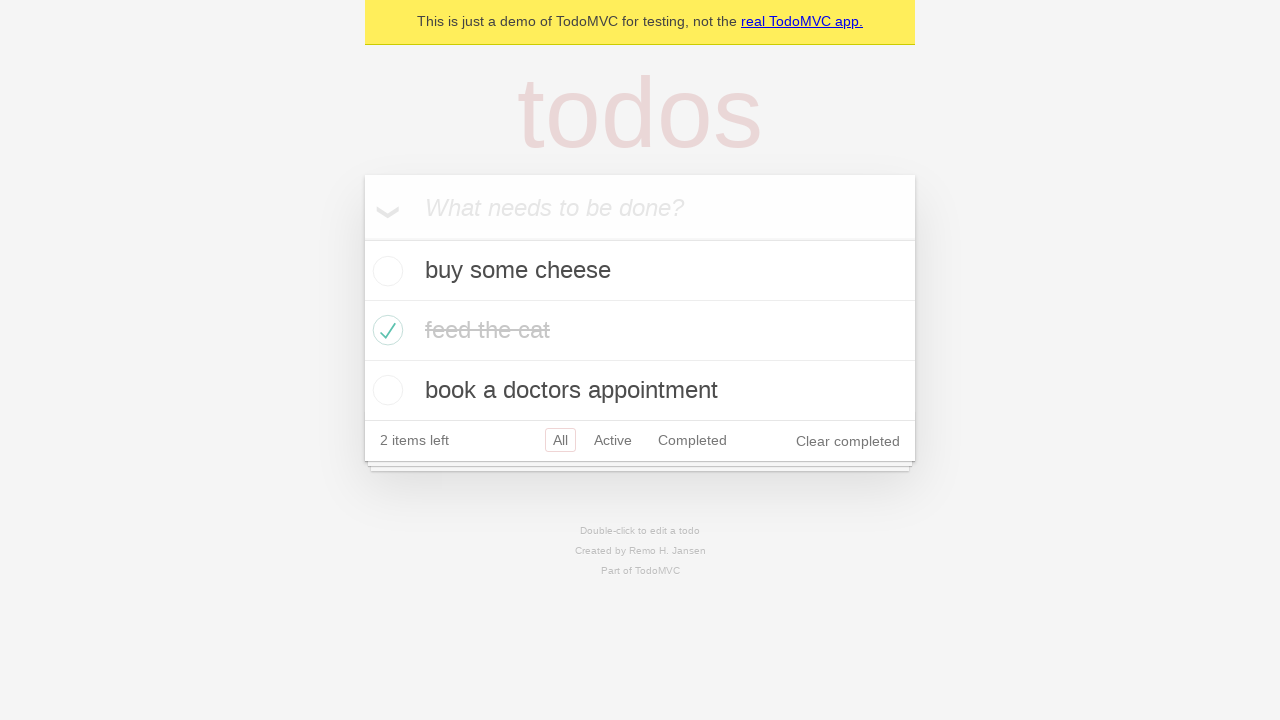

Clicked 'Active' filter link at (613, 440) on internal:role=link[name="Active"i]
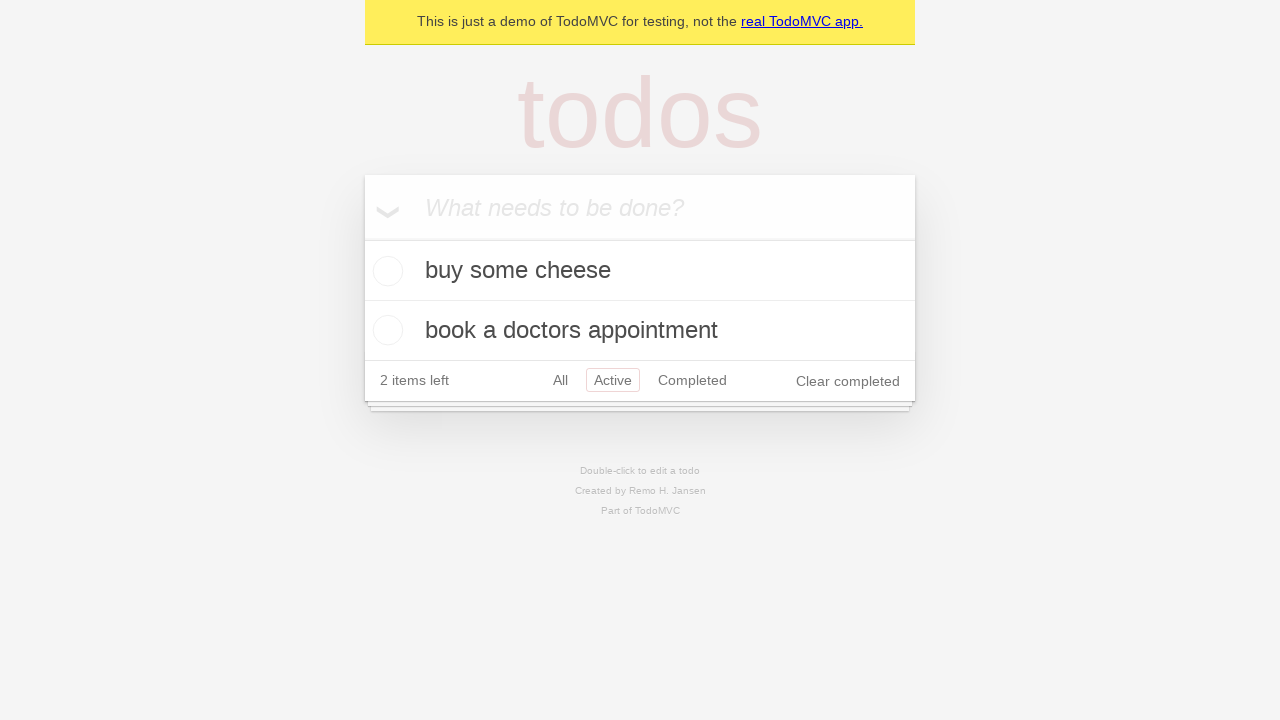

Clicked 'Completed' filter link at (692, 380) on internal:role=link[name="Completed"i]
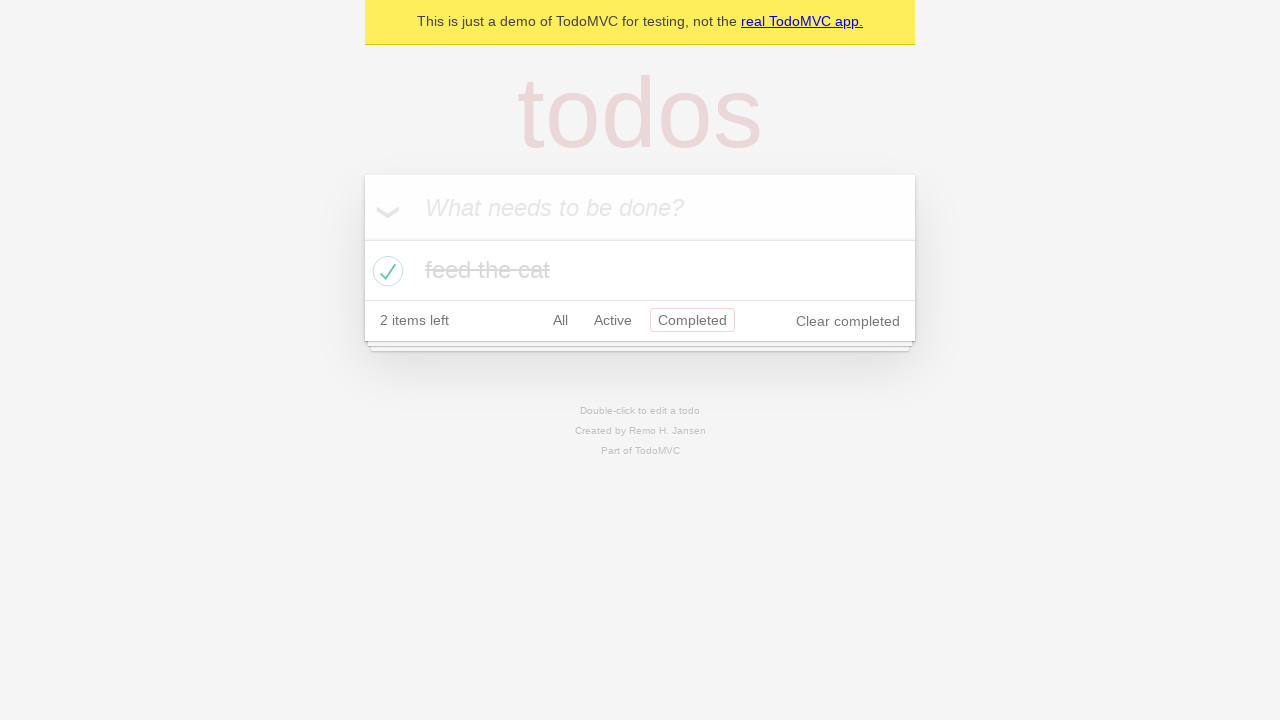

Navigated back to 'Active' filter view
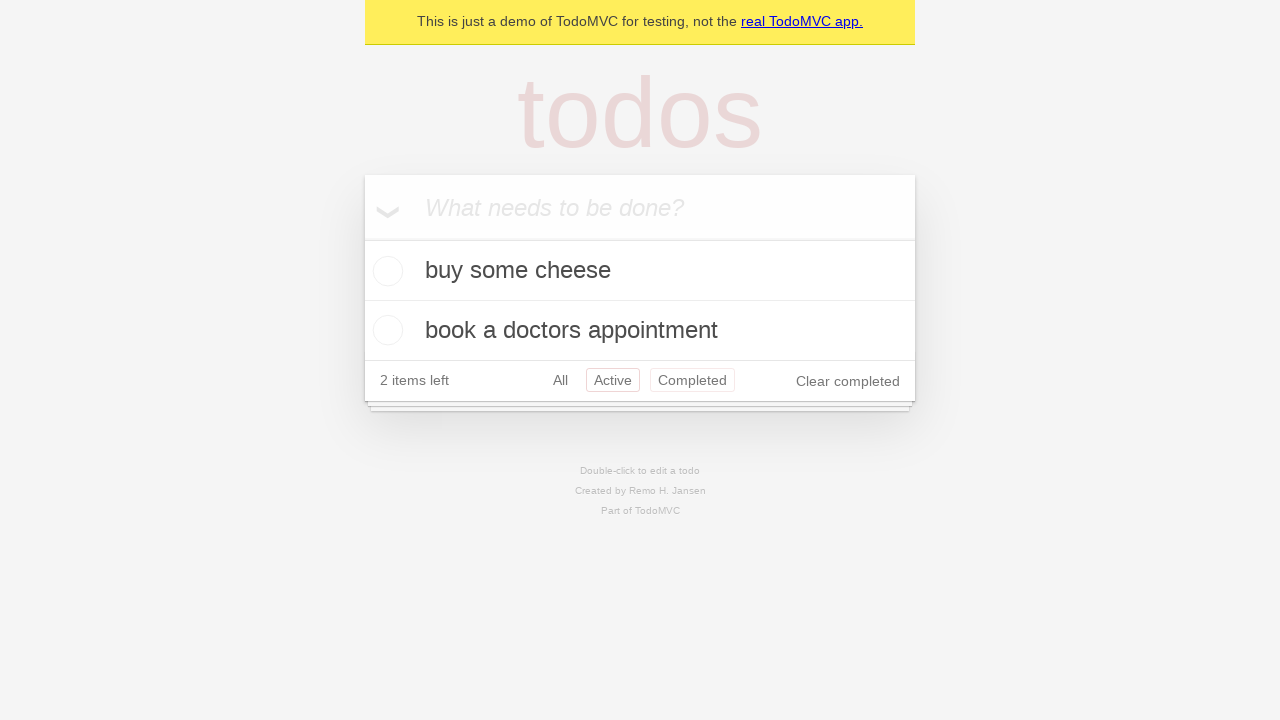

Navigated back to 'All' filter view
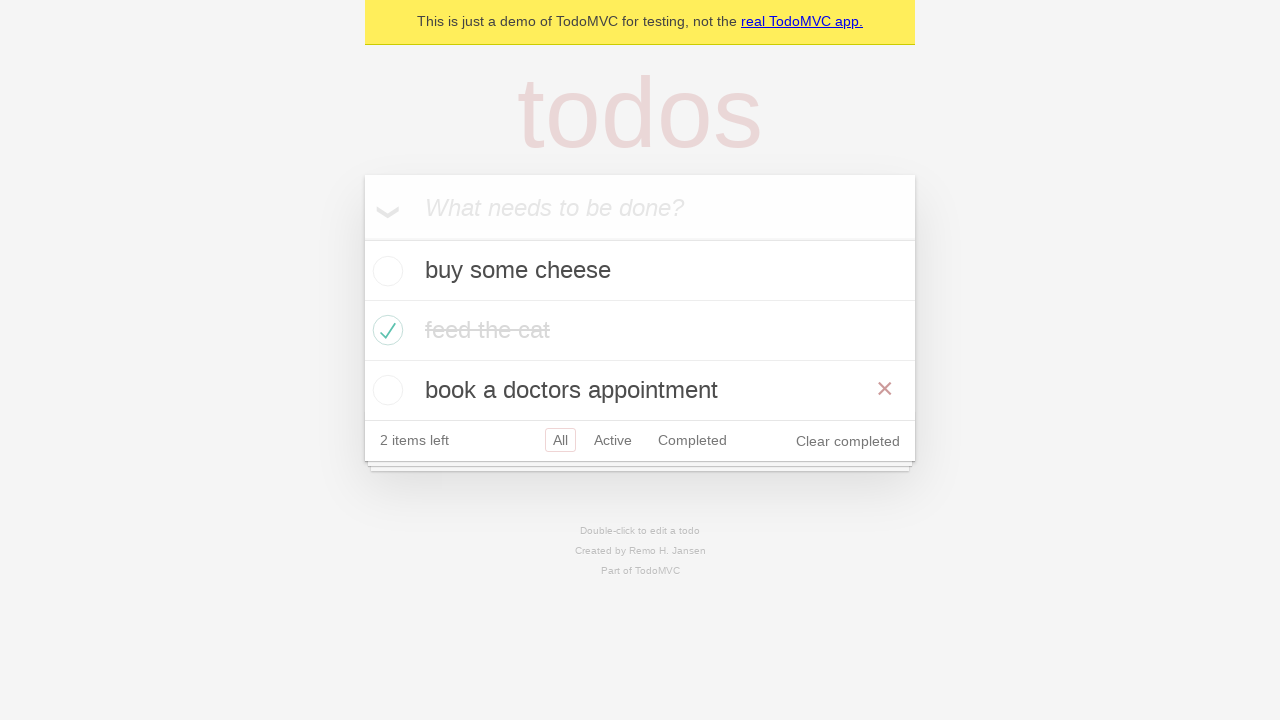

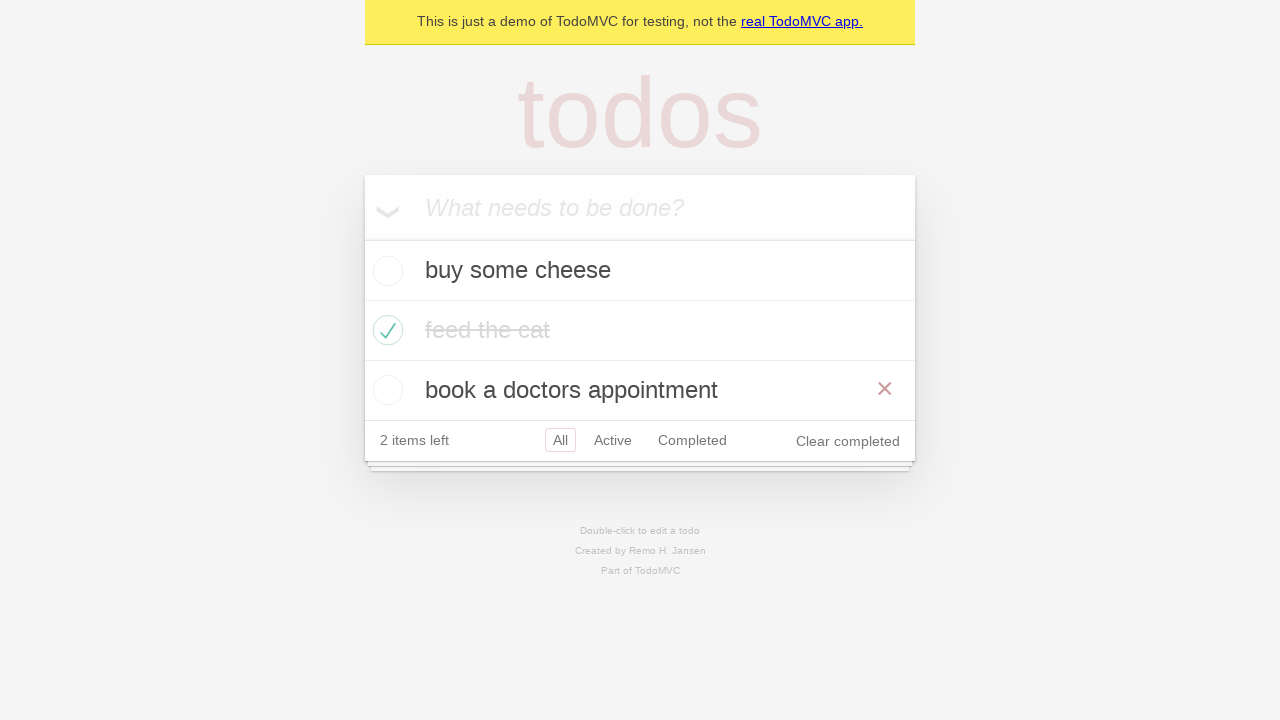